Checks the terms and conditions checkbox

Starting URL: https://letcode.in/forms

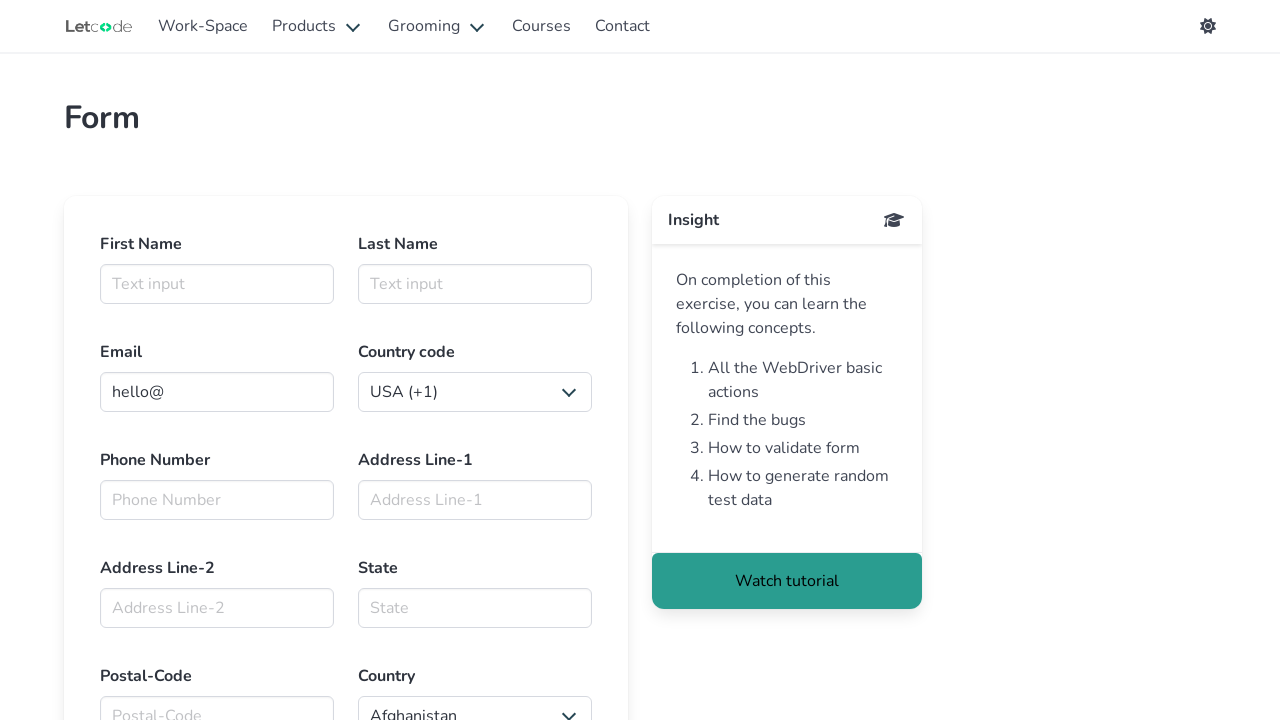

Navigated to form page at https://letcode.in/forms
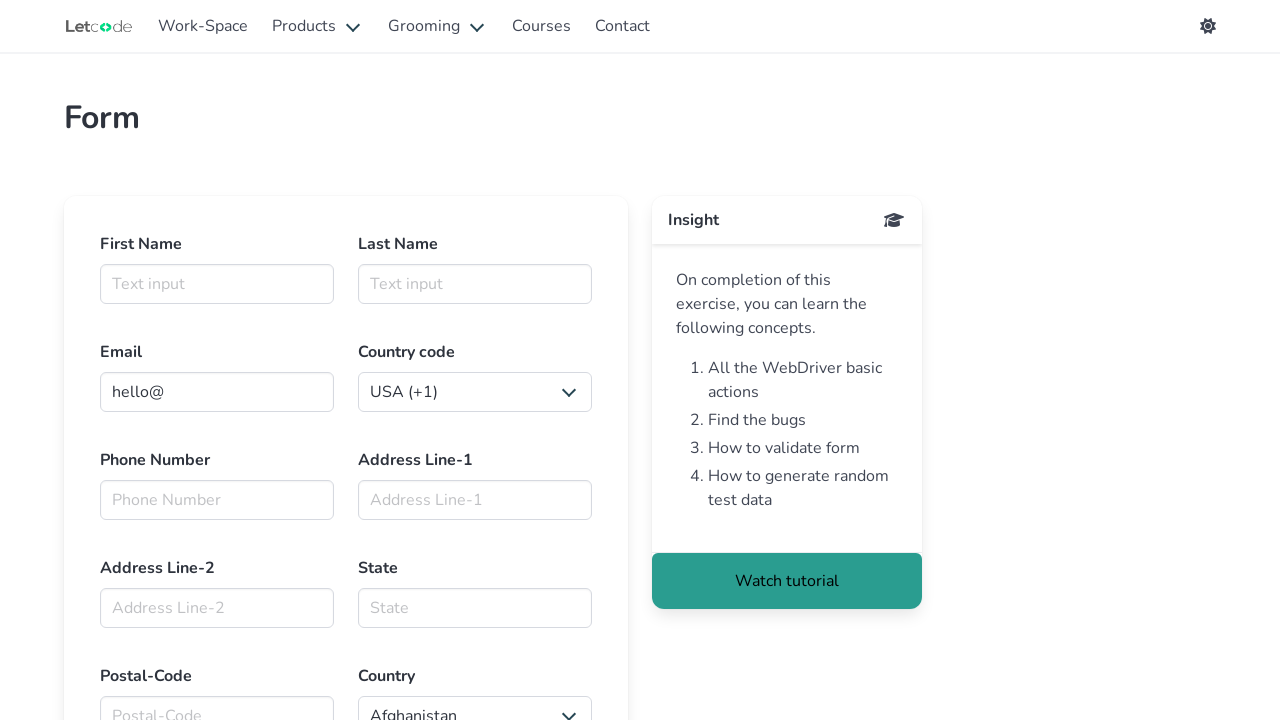

Checked the terms and conditions checkbox at (94, 360) on input[type='checkbox'][name='terms'], input[type='checkbox']
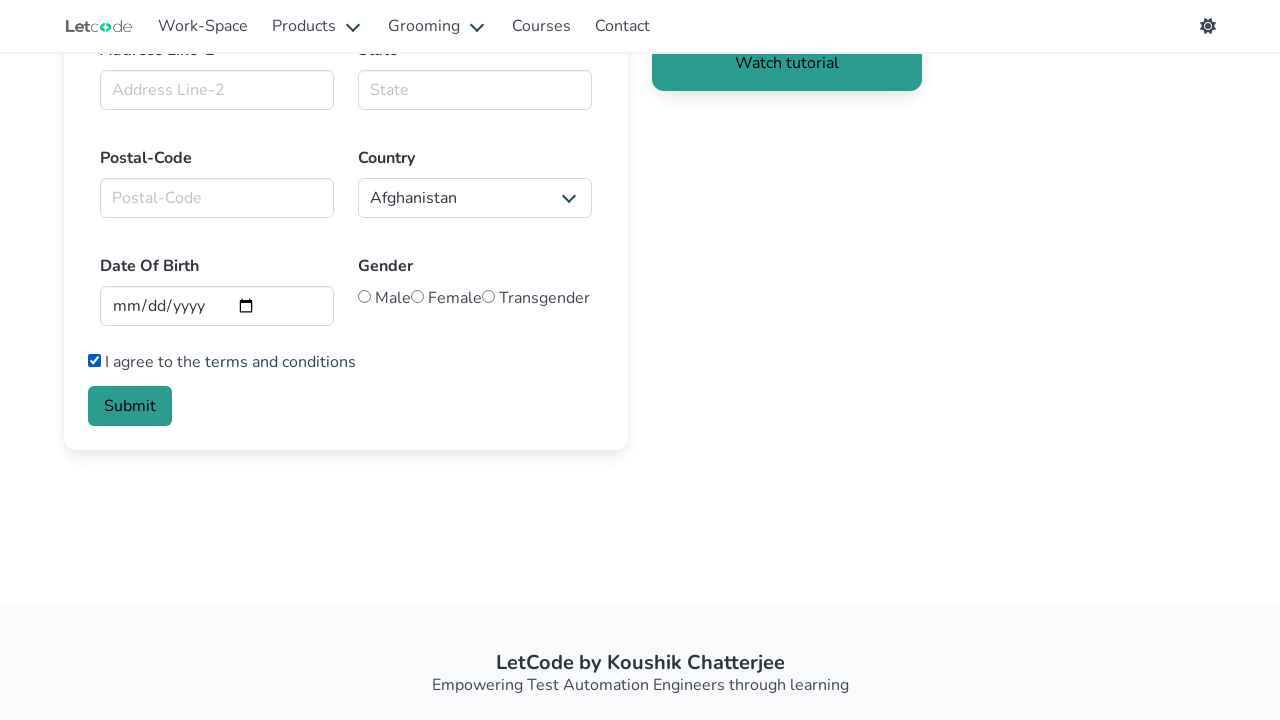

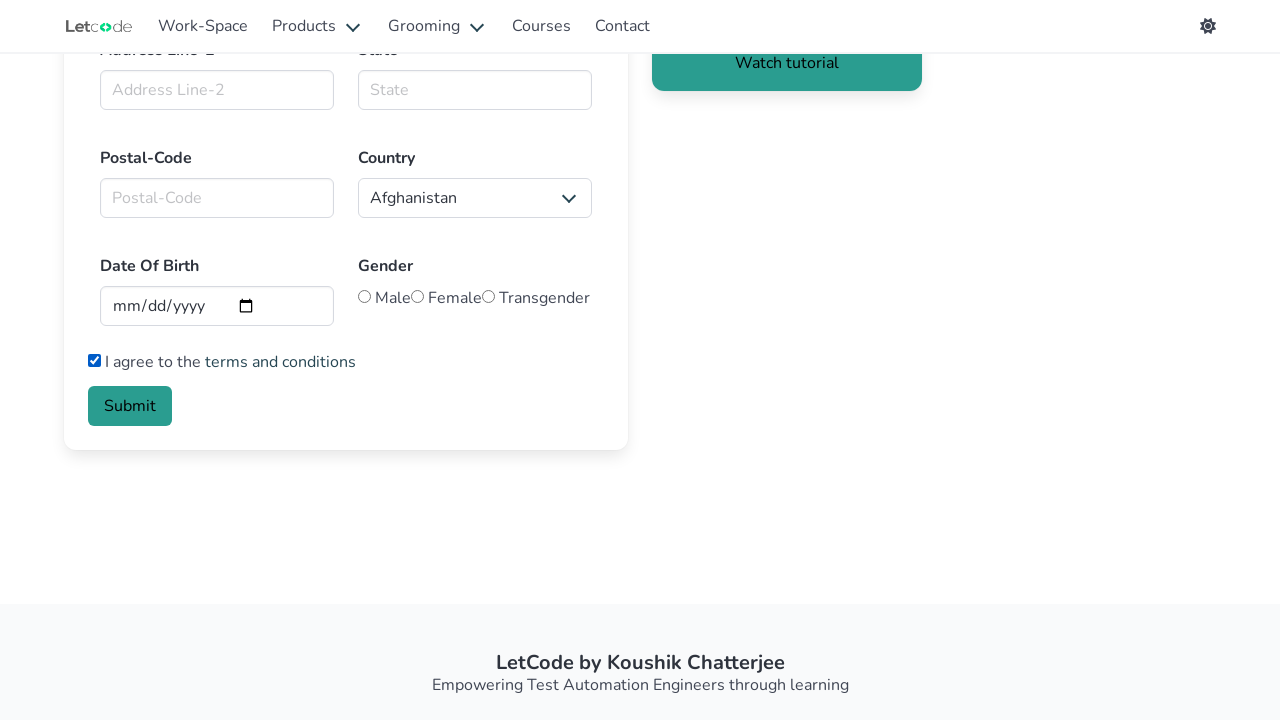